Tests adding an employee with a very long salary value

Starting URL: https://demoqa.com/webtables

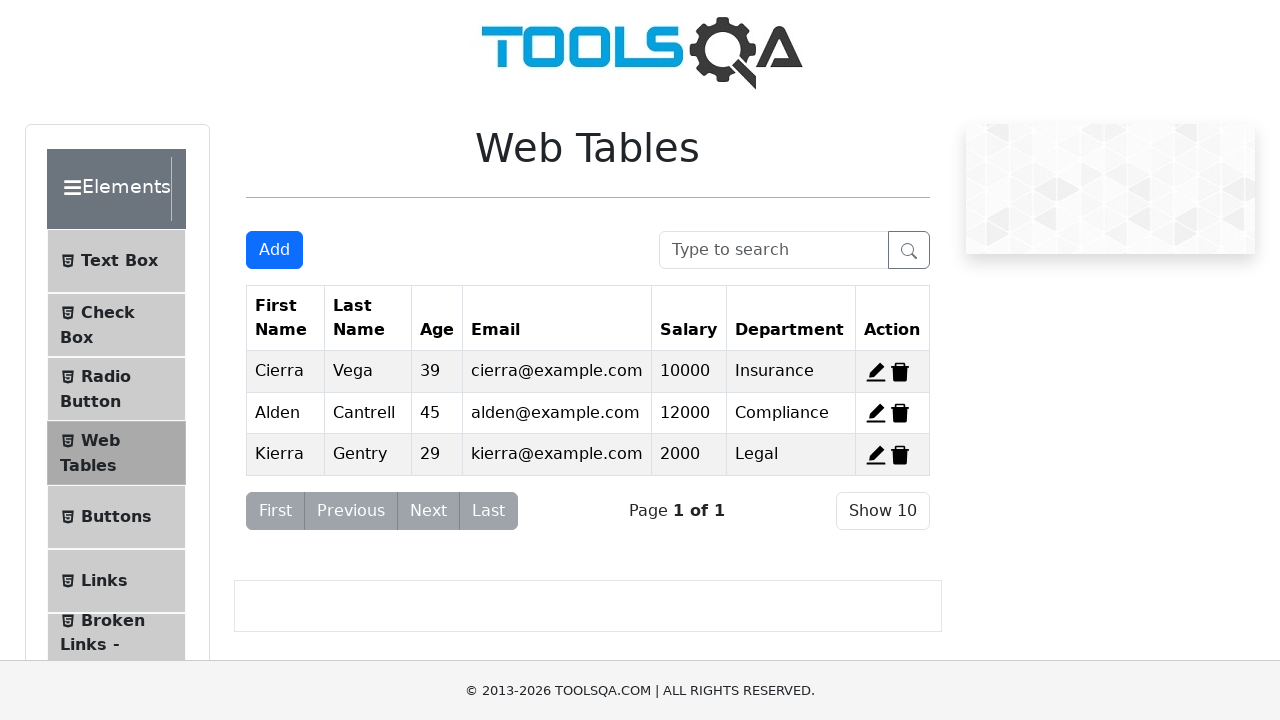

Clicked Add button to open employee registration form at (274, 250) on #addNewRecordButton
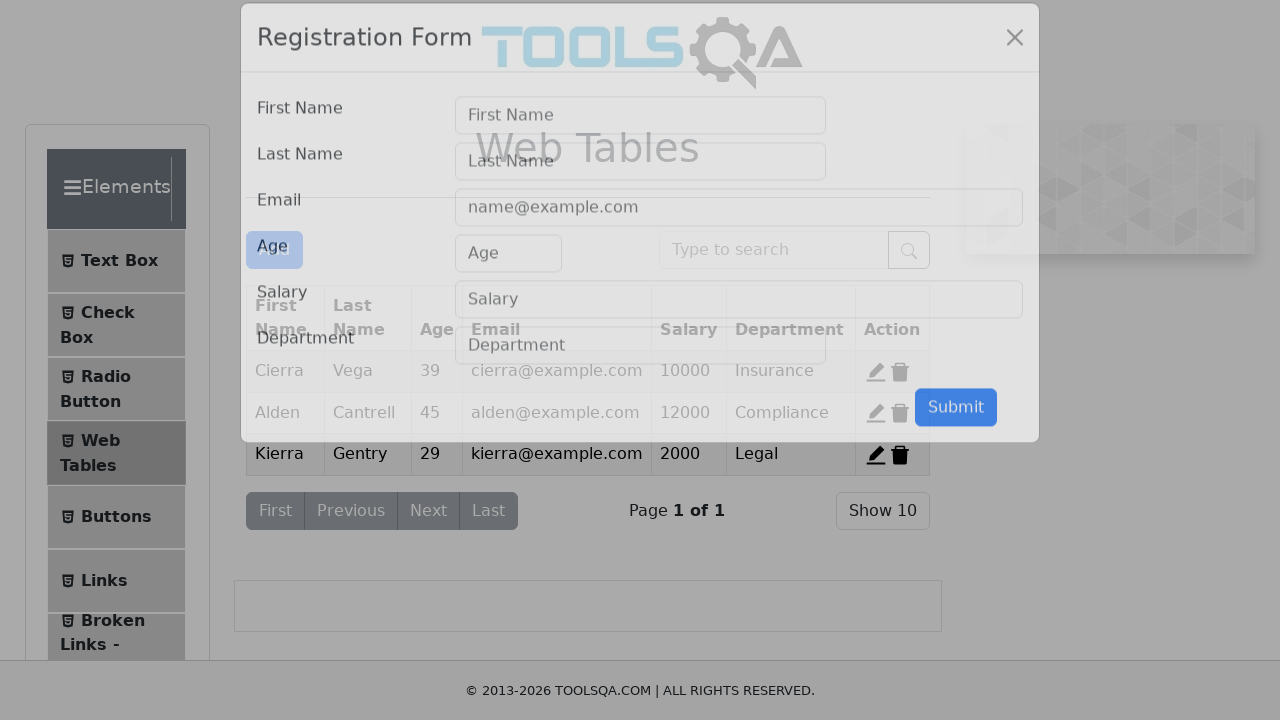

Form modal appeared
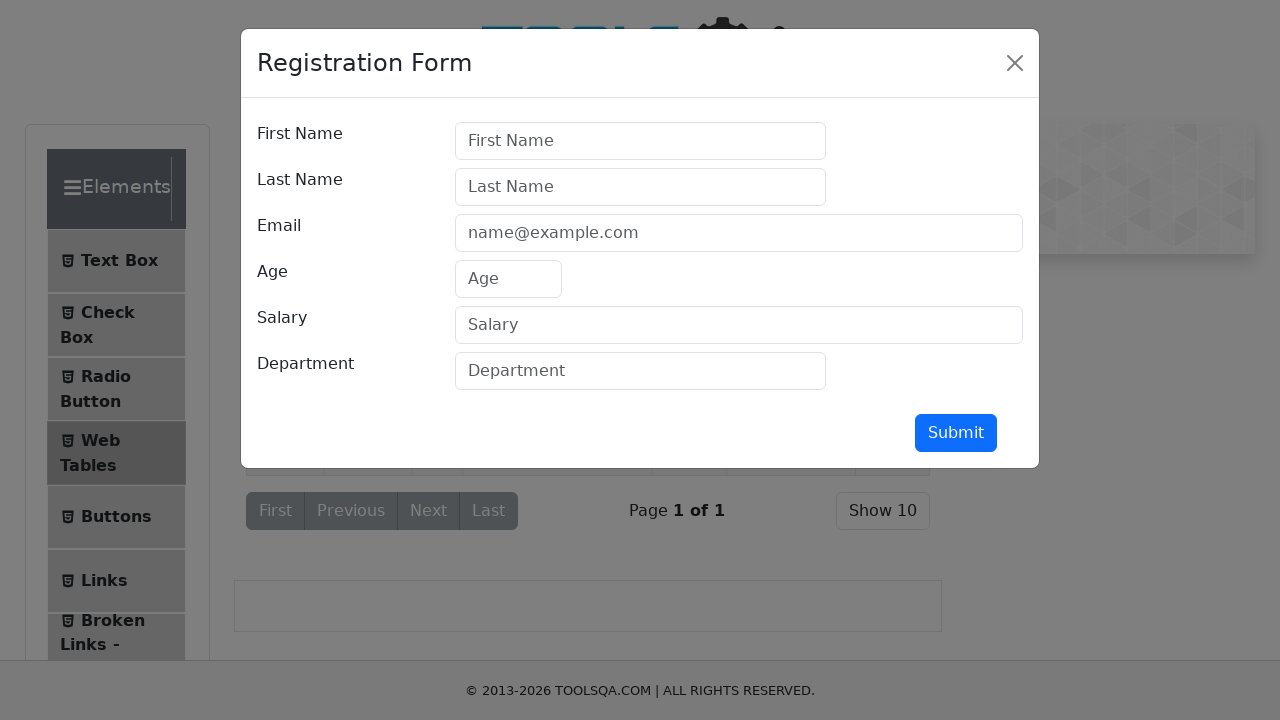

Filled firstName field with 'Thomas' on #firstName
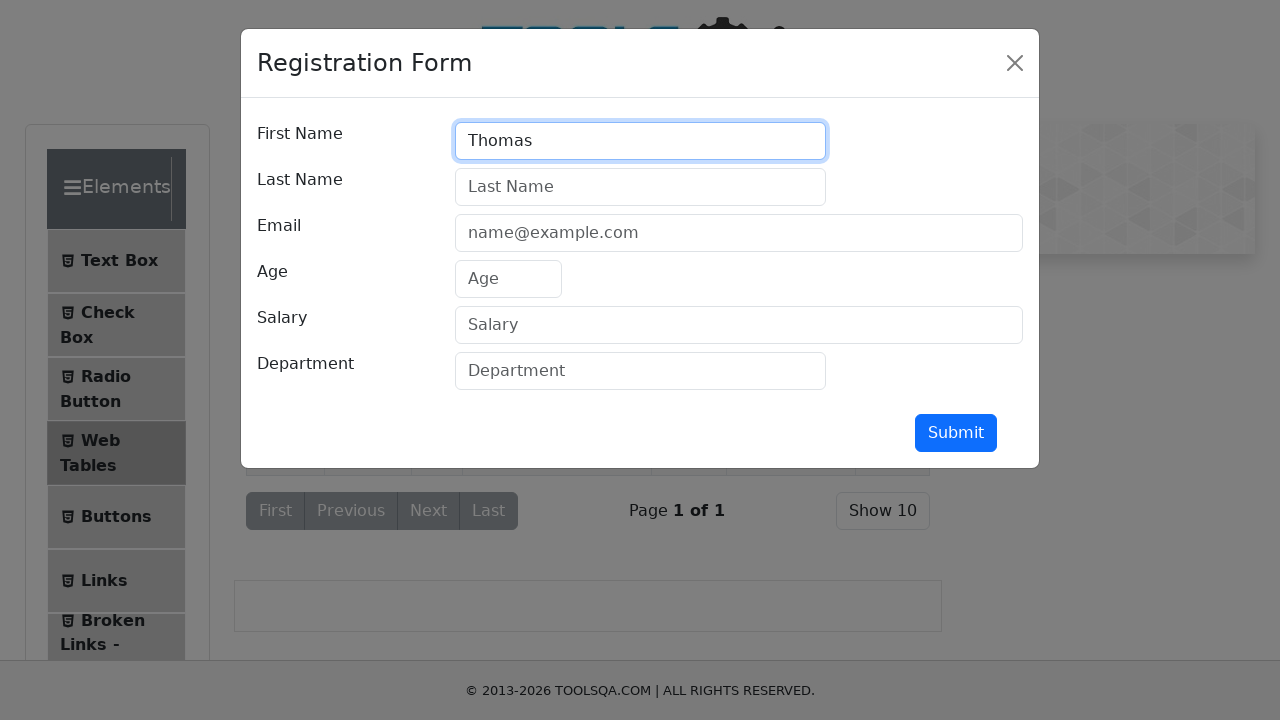

Filled lastName field with 'Anderson' on #lastName
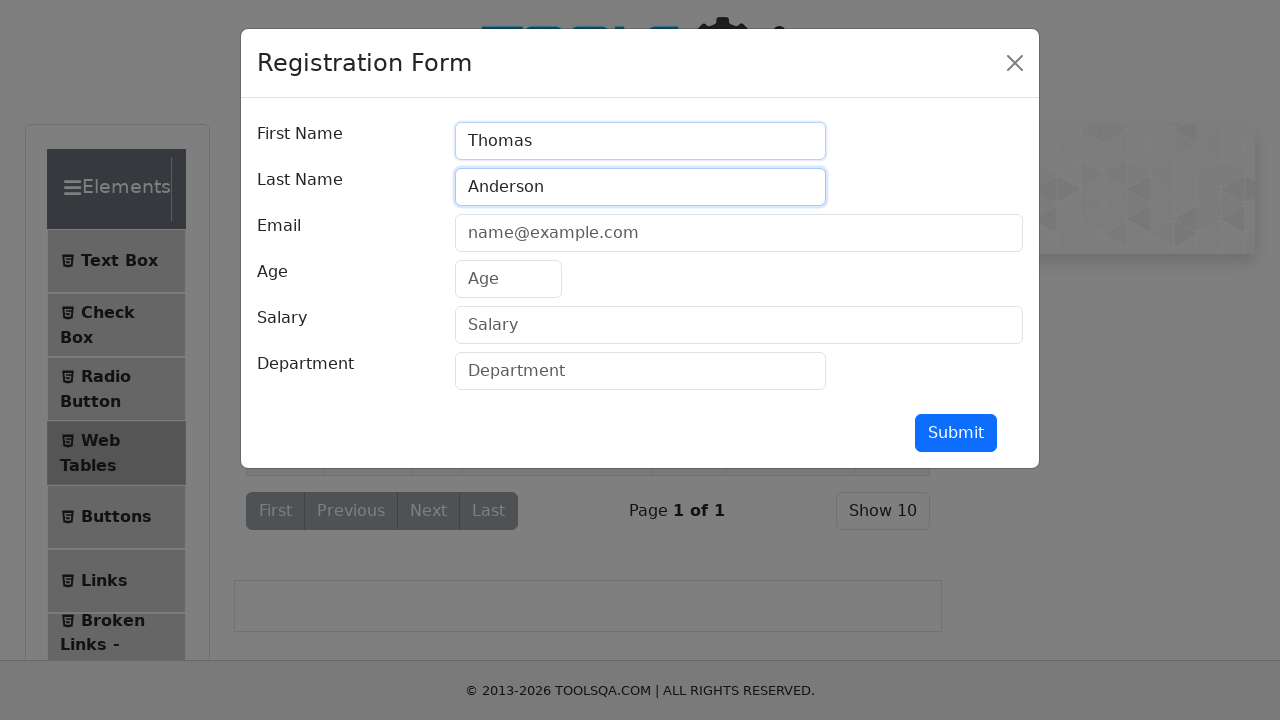

Filled userEmail field with 'thomas.a@matrix.com' on #userEmail
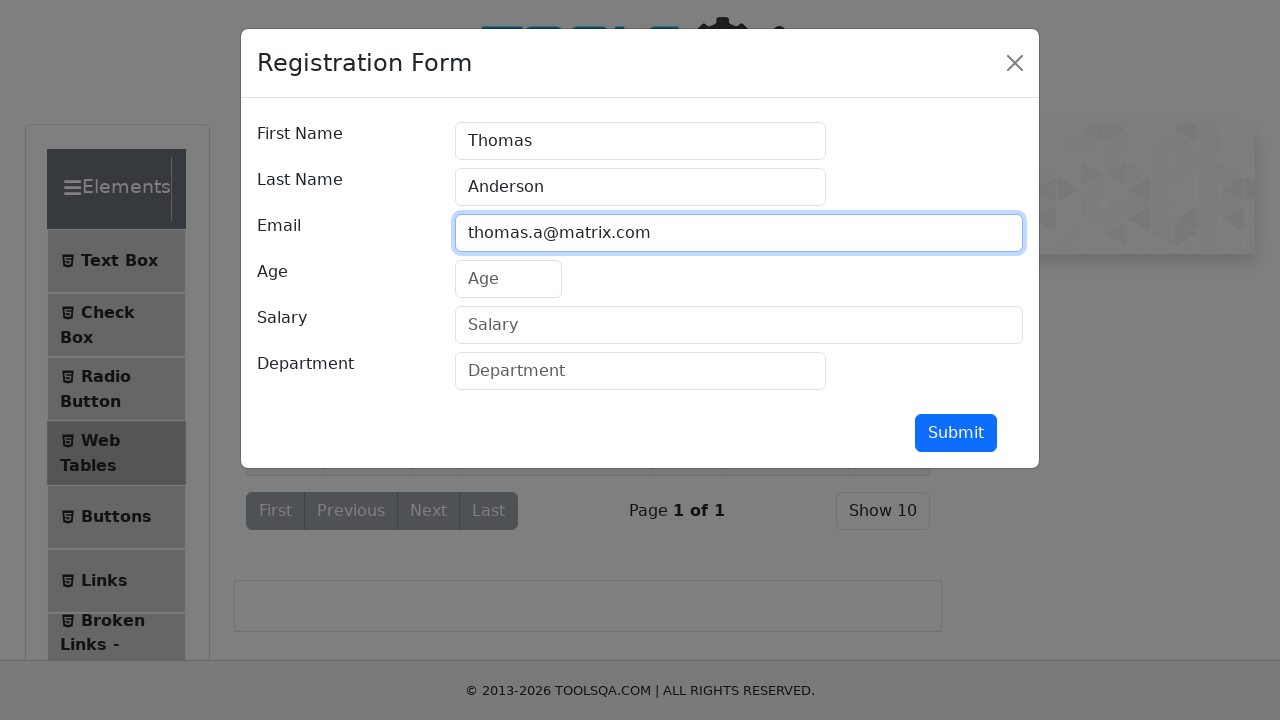

Filled age field with '33' on #age
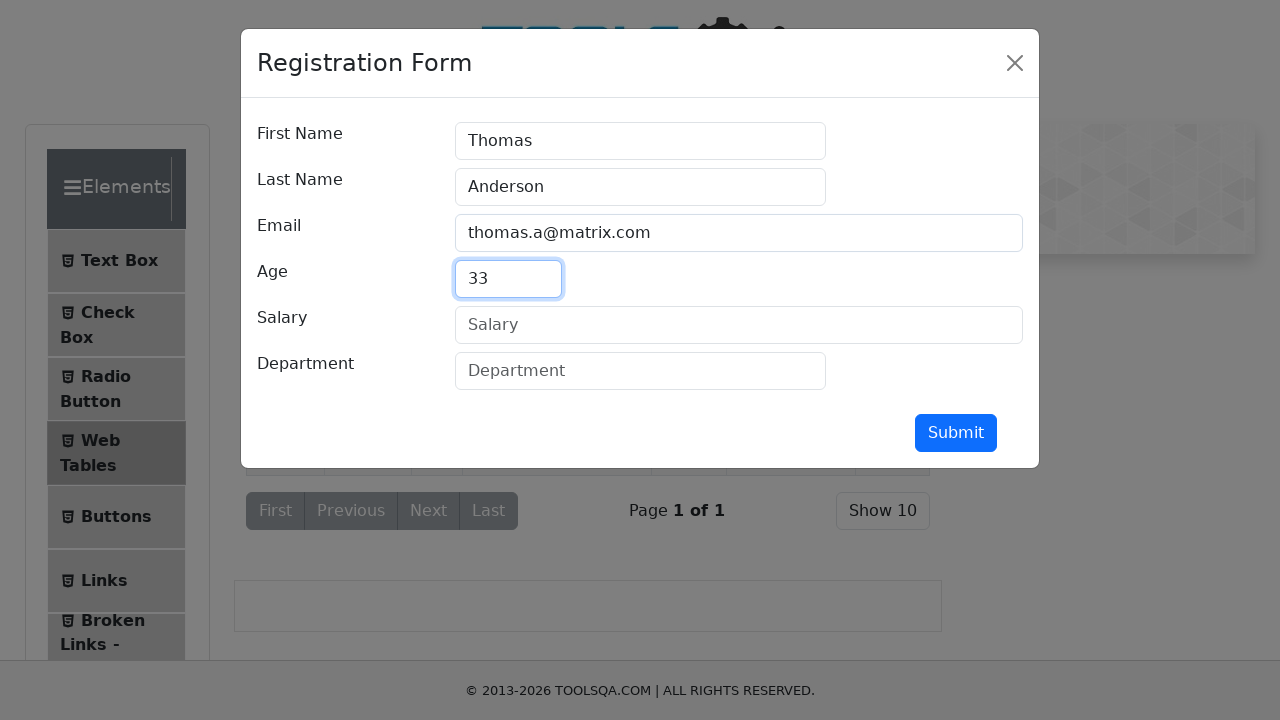

Filled salary field with very long value '99999999999999' on #salary
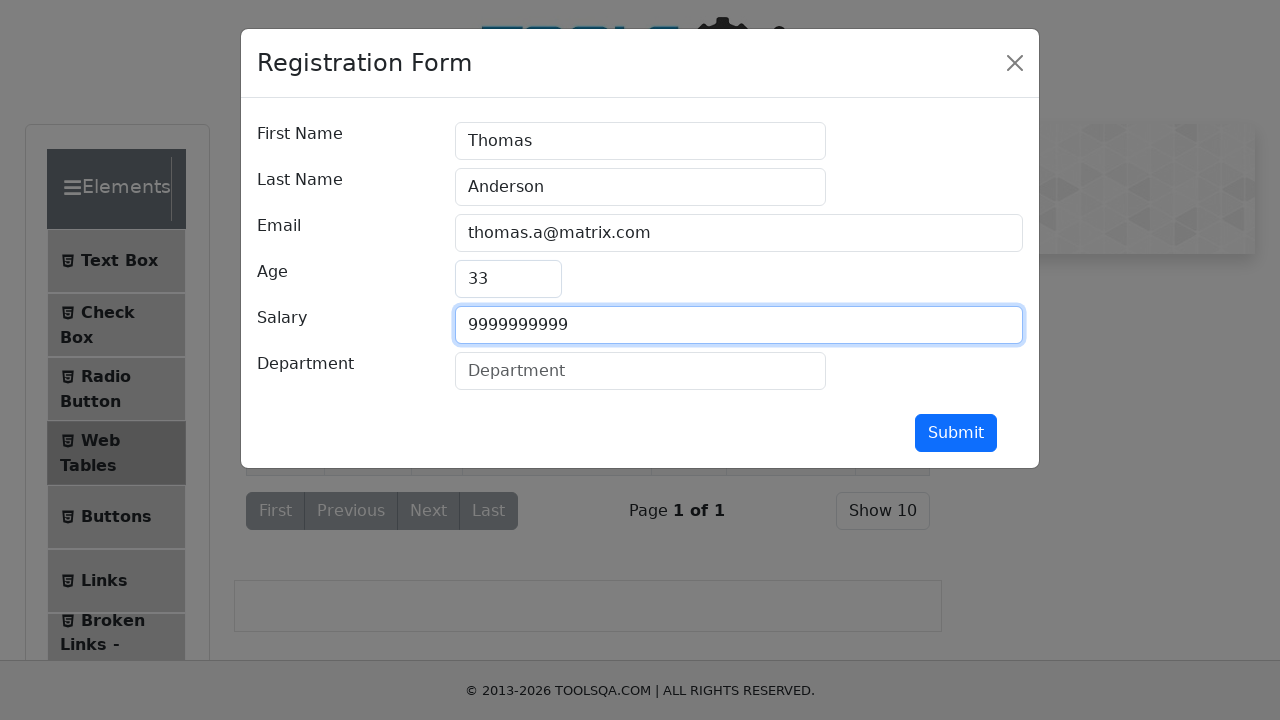

Filled department field with 'Security' on #department
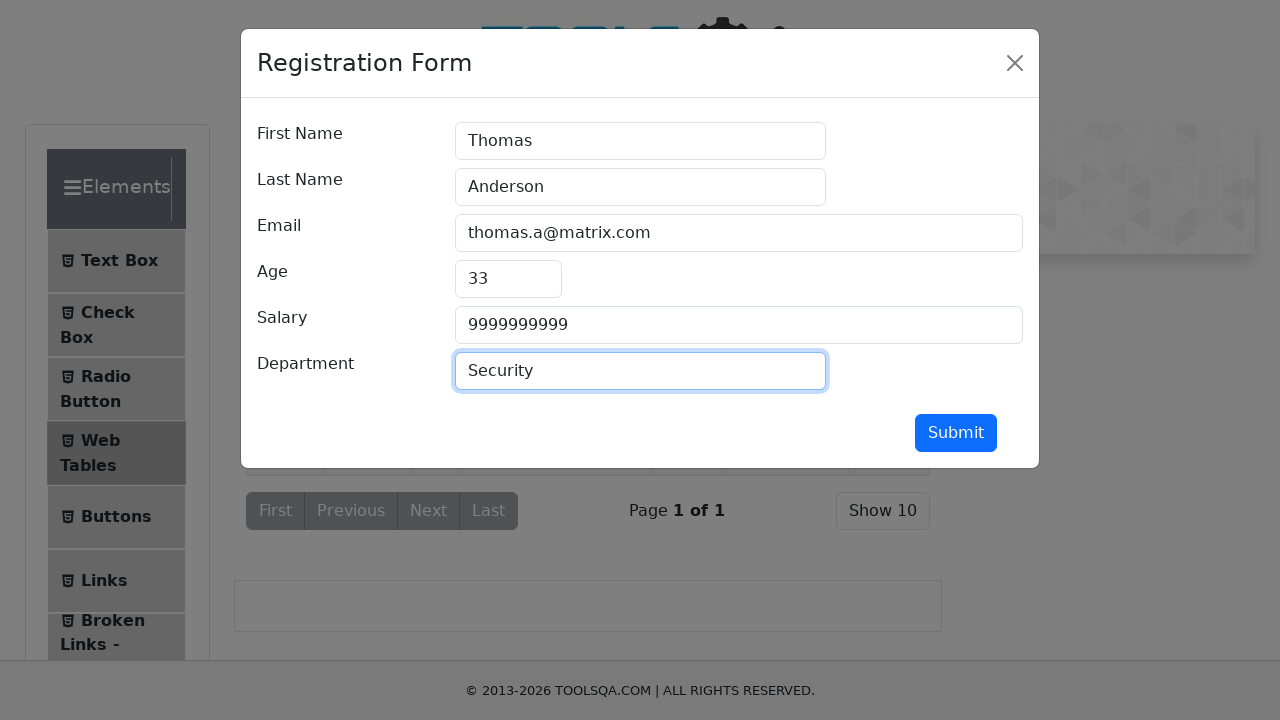

Clicked submit button to add employee with long salary at (956, 433) on #submit
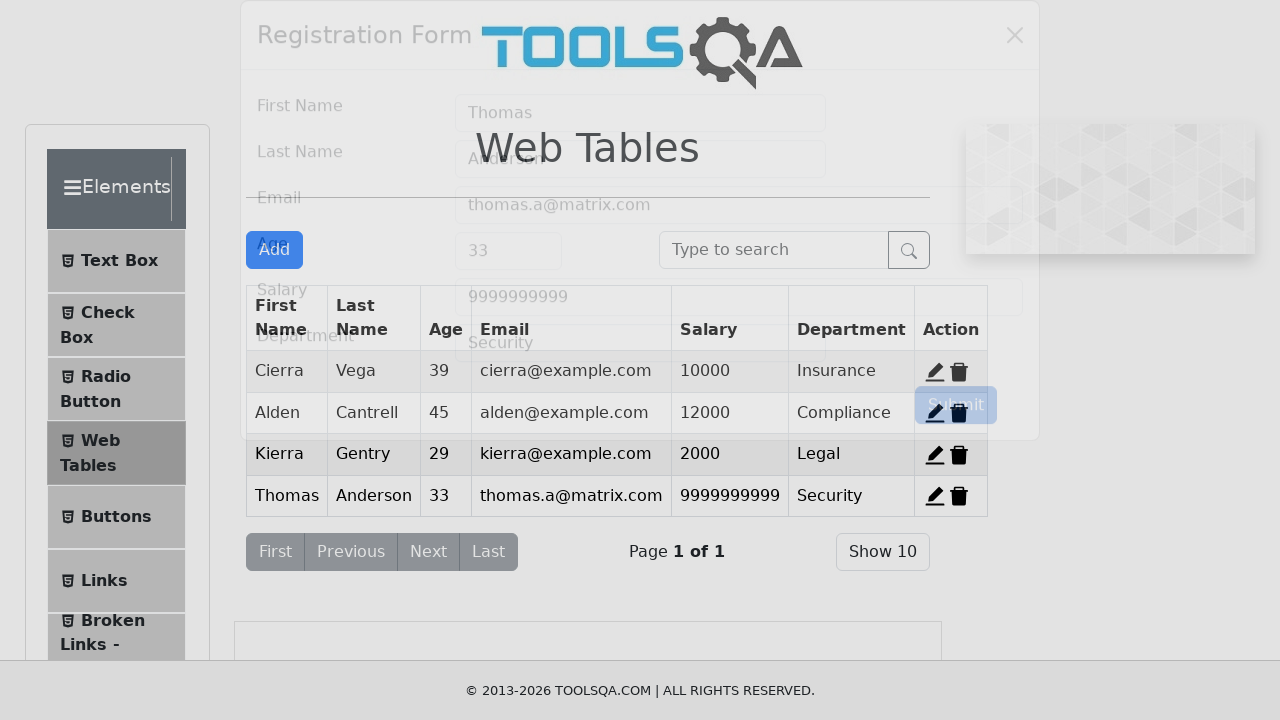

Form modal closed successfully
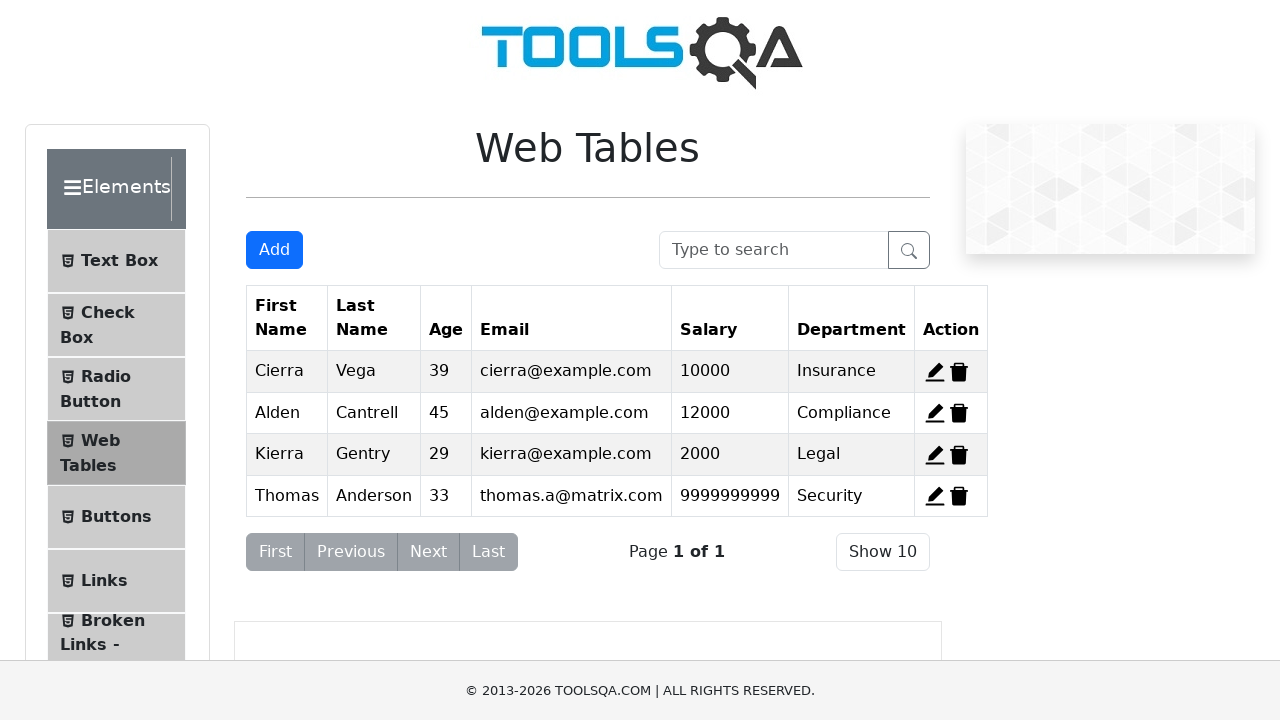

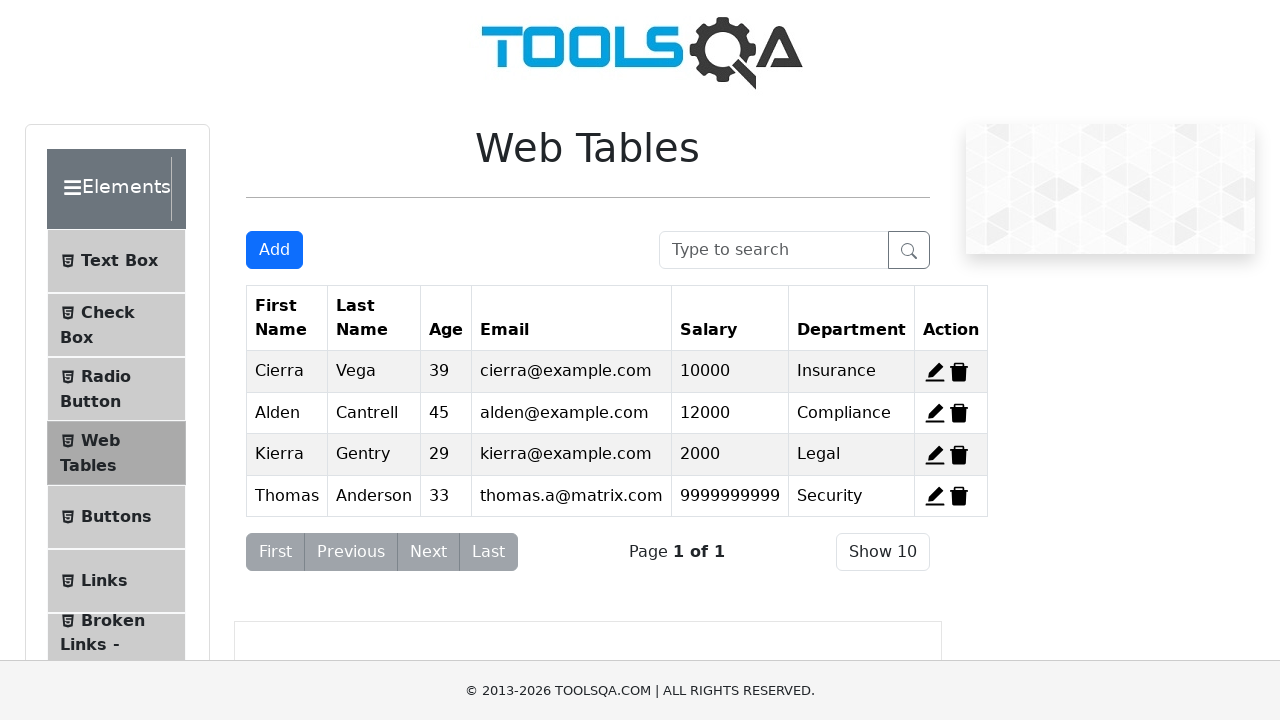